Tests the division operation of a simple calculator by entering two values (20 and 10) and verifying the result equals 2

Starting URL: http://www.devin.com.br/arquivos/calculadora-simples.html

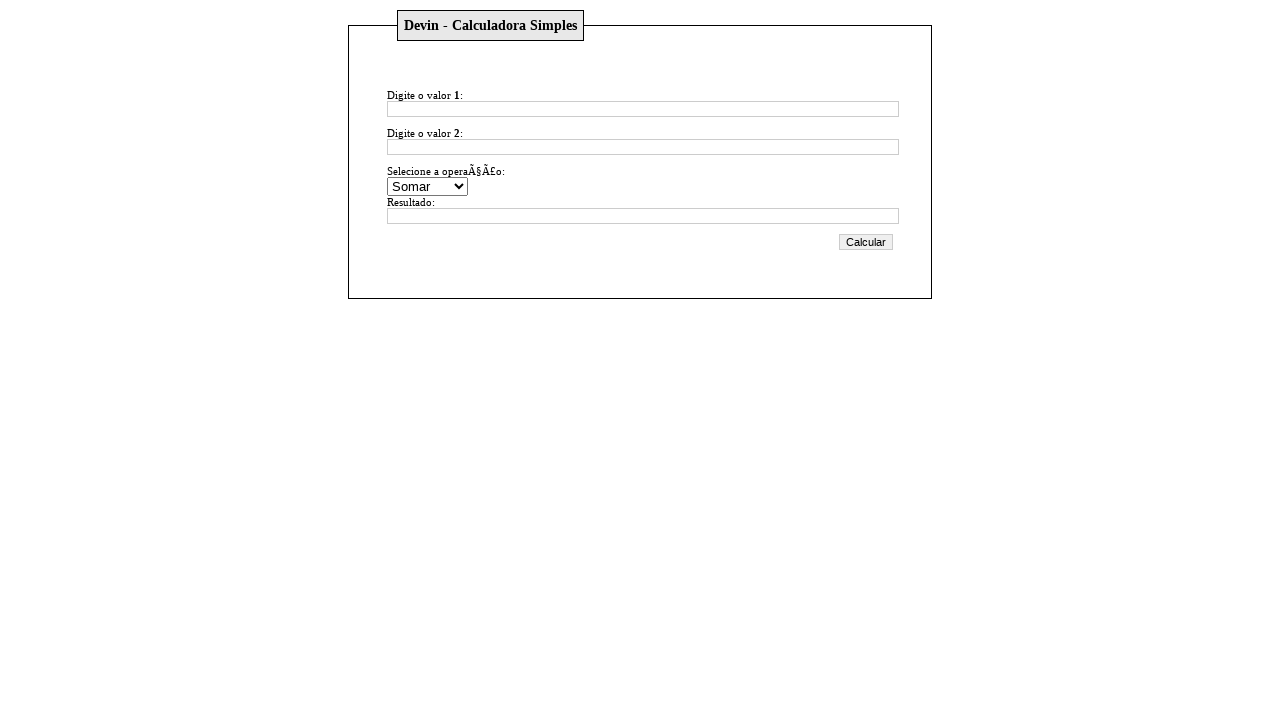

Filled first value field with '20' on #valor1
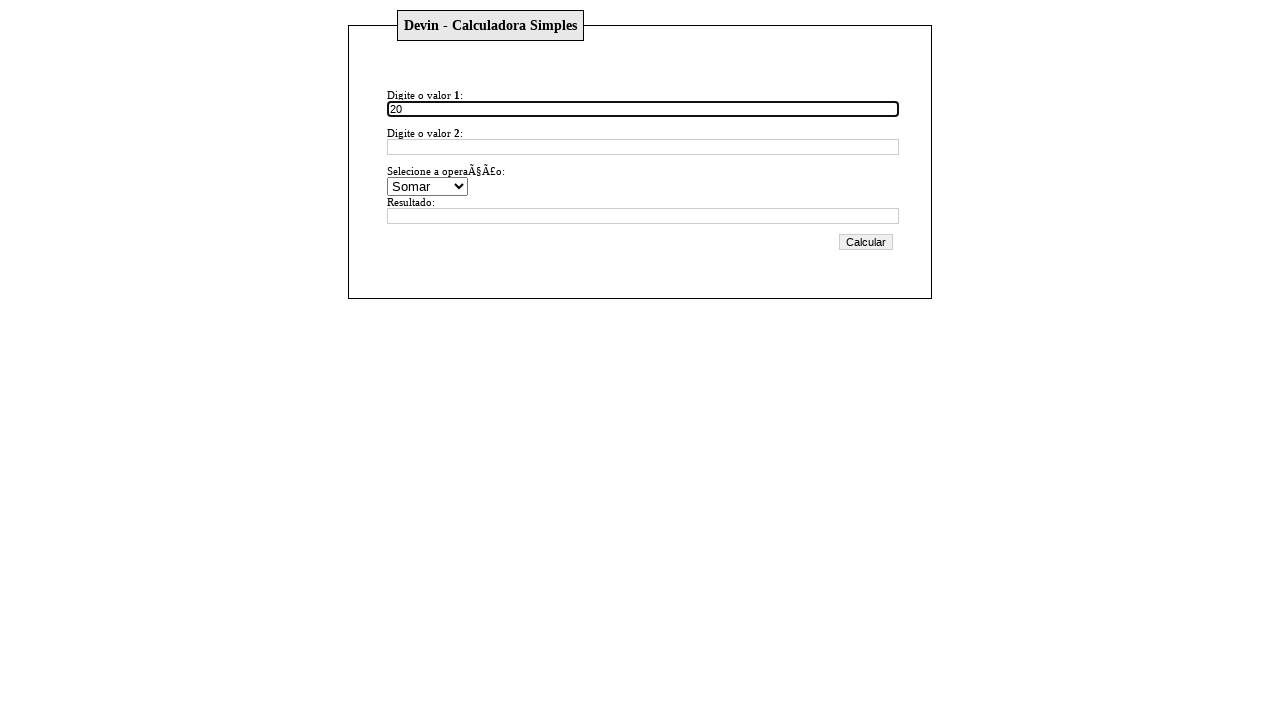

Filled second value field with '10' on #valor2
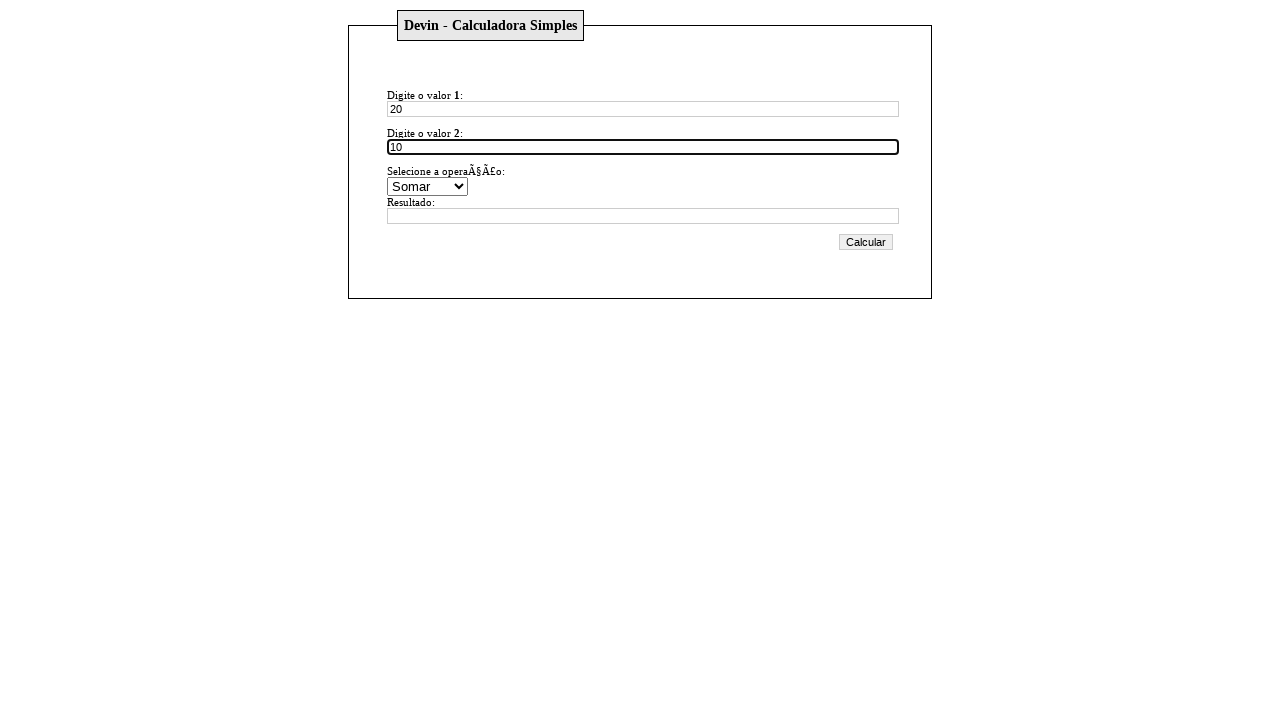

Selected 'Dividir' operation from dropdown on #oper
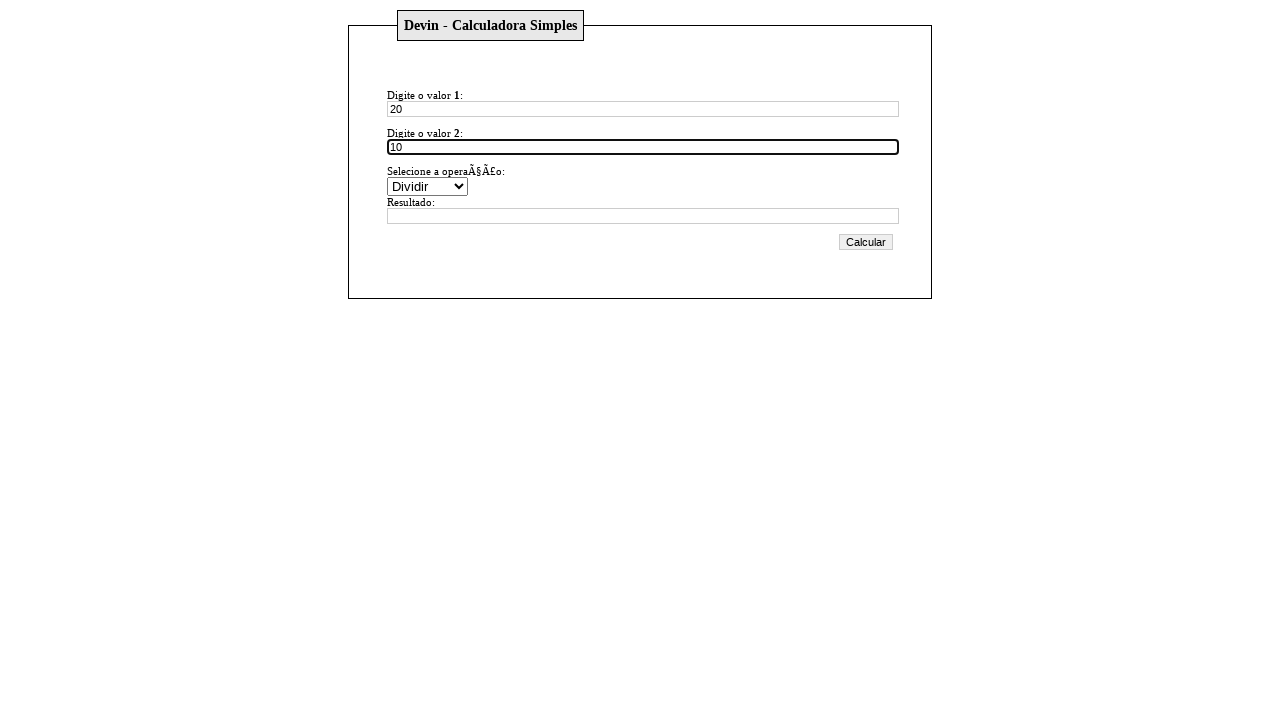

Clicked calculate button at (866, 242) on .botao
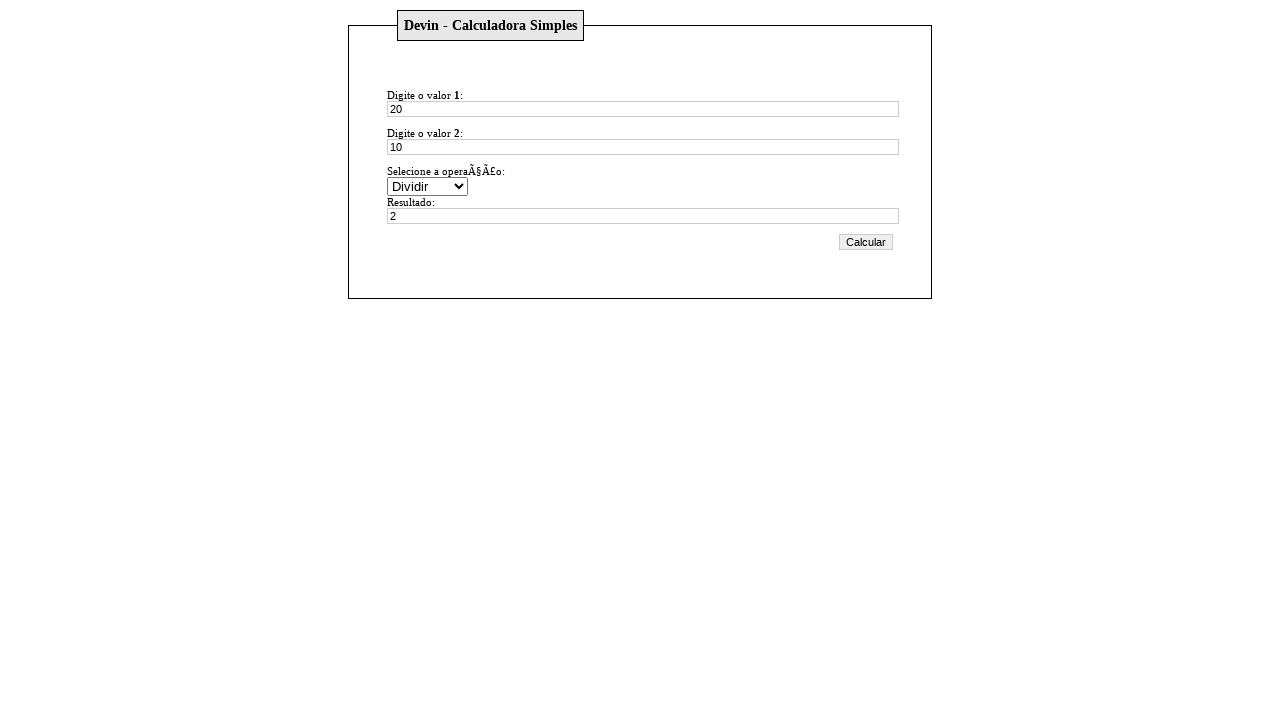

Verified division result equals 2
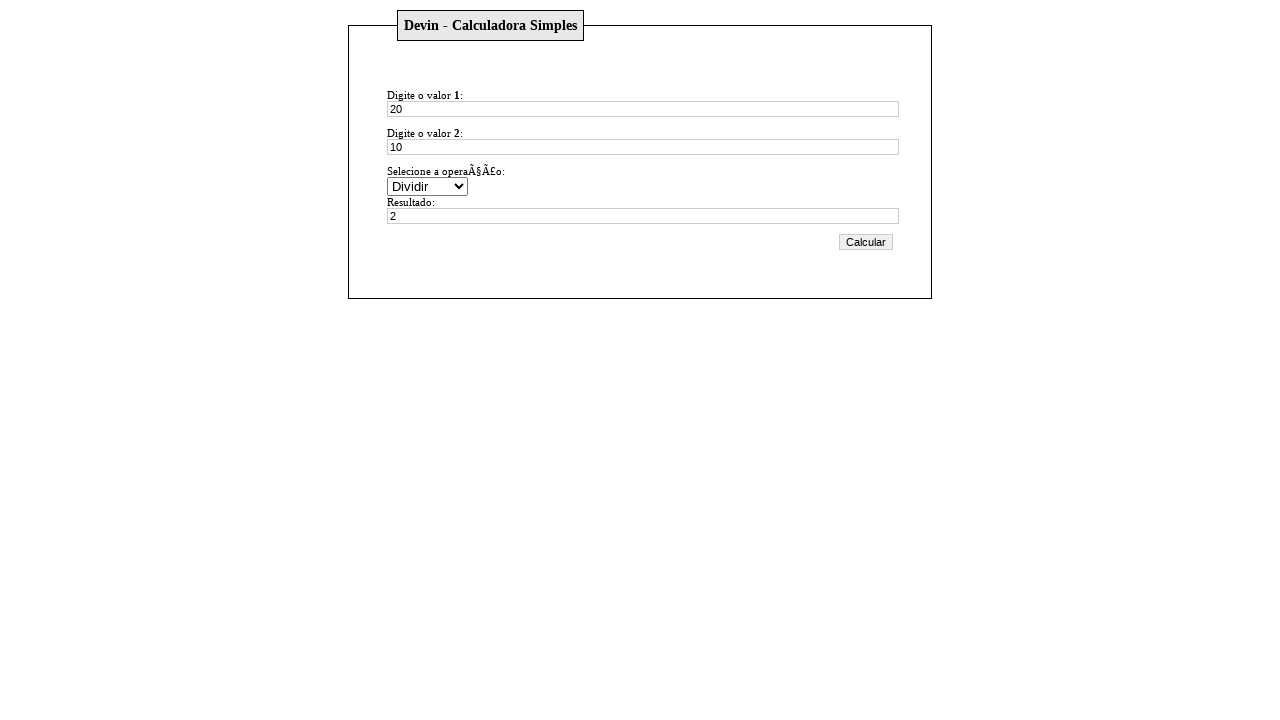

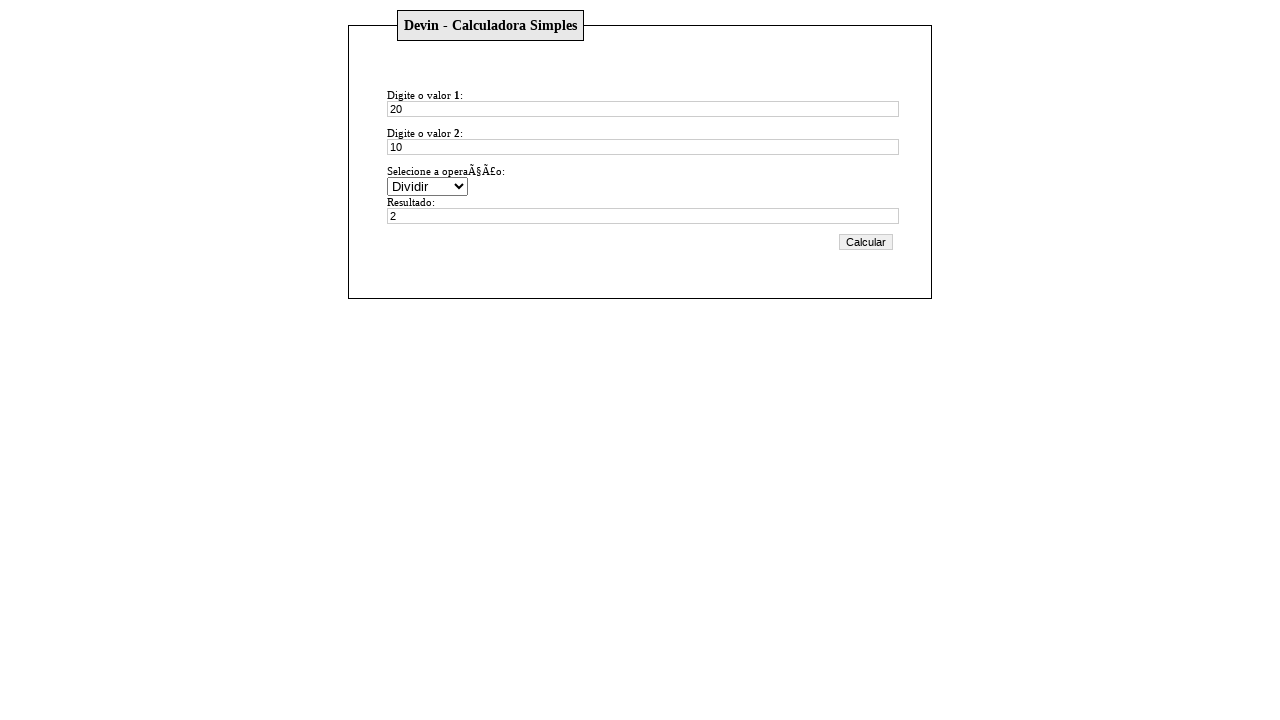